Tests navigation to Browse Languages menu and selecting letter J to view languages starting with J

Starting URL: http://www.99-bottles-of-beer.net/

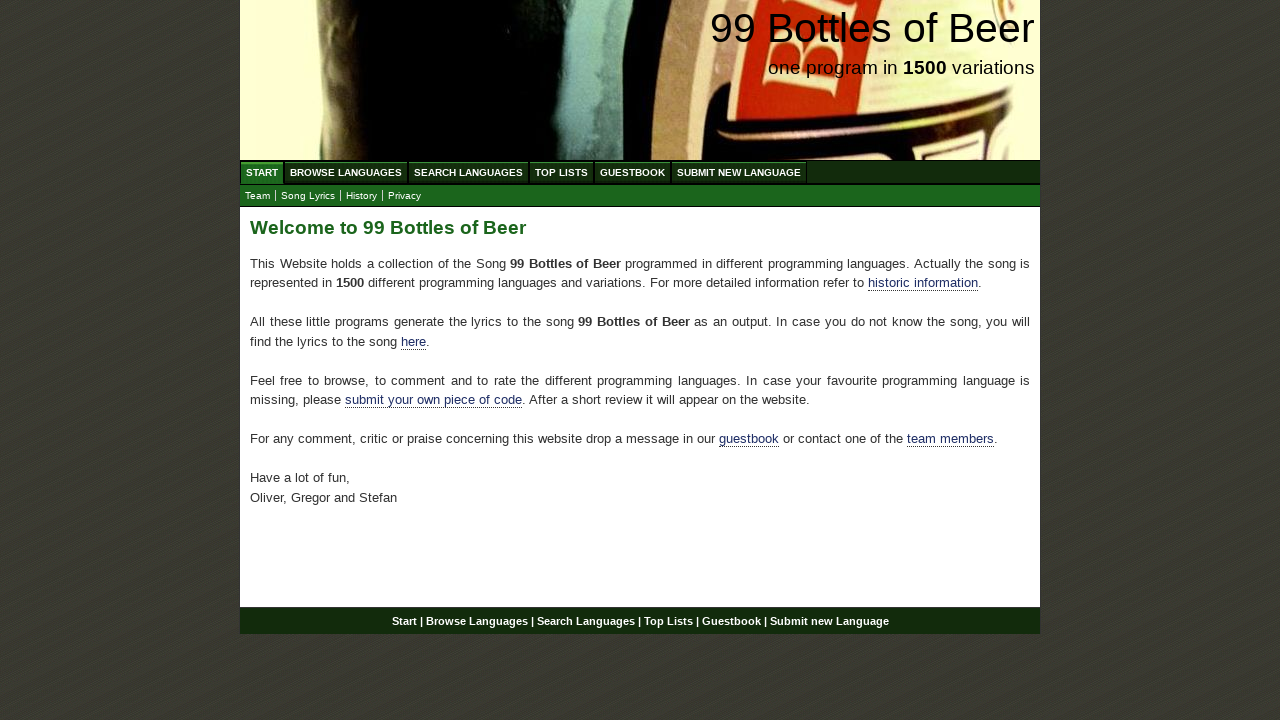

Clicked on Browse Languages menu at (346, 172) on a[href='/abc.html']
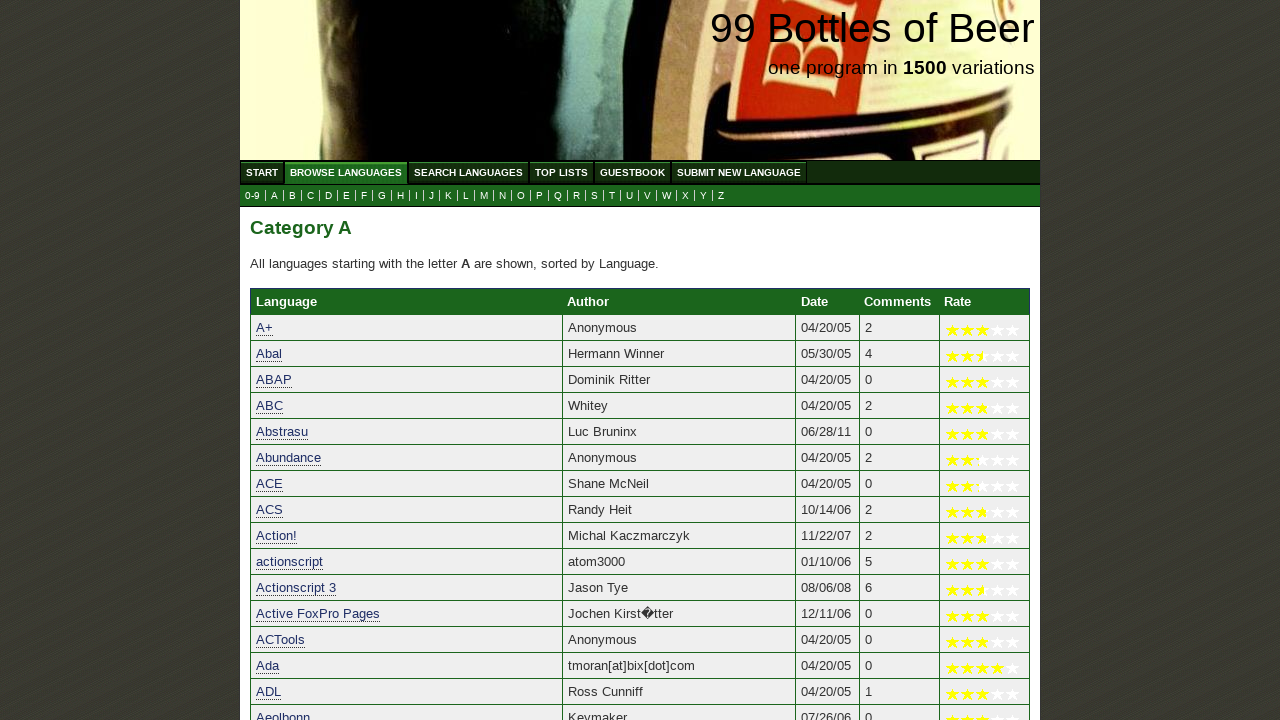

Clicked on letter J to filter languages starting with J at (432, 196) on a[href='j.html']
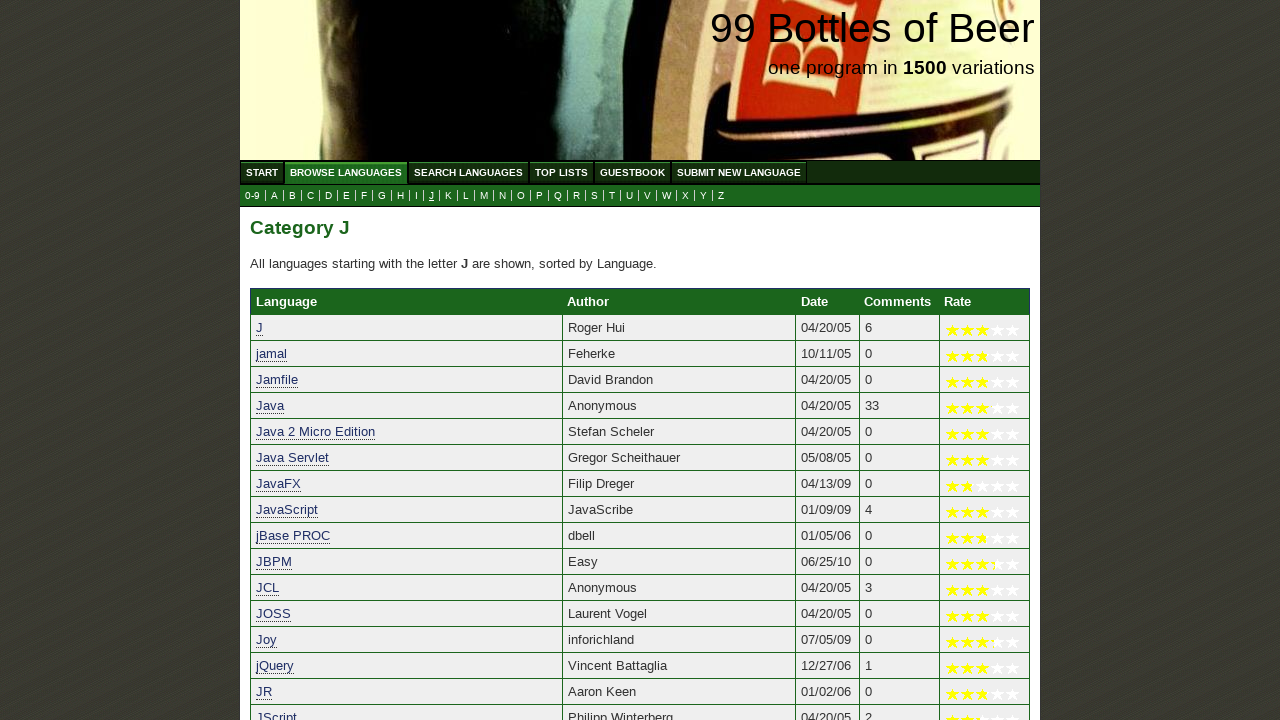

Page content loaded with languages starting with letter J
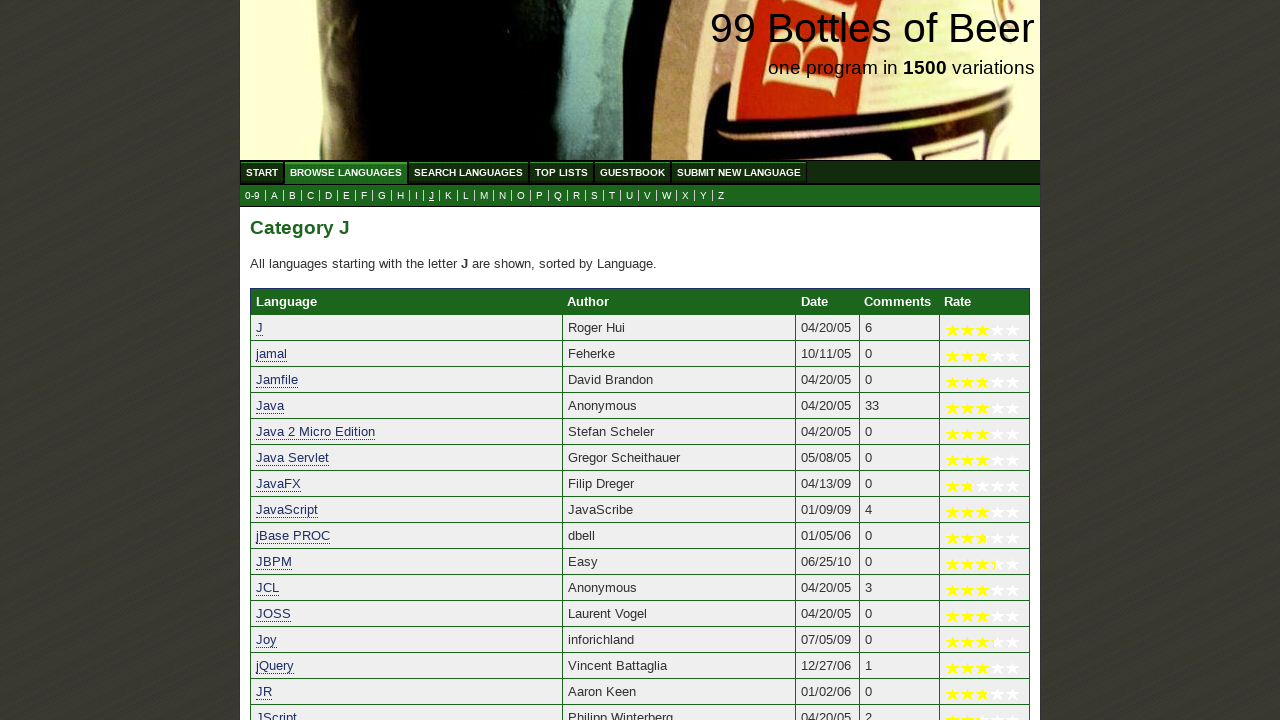

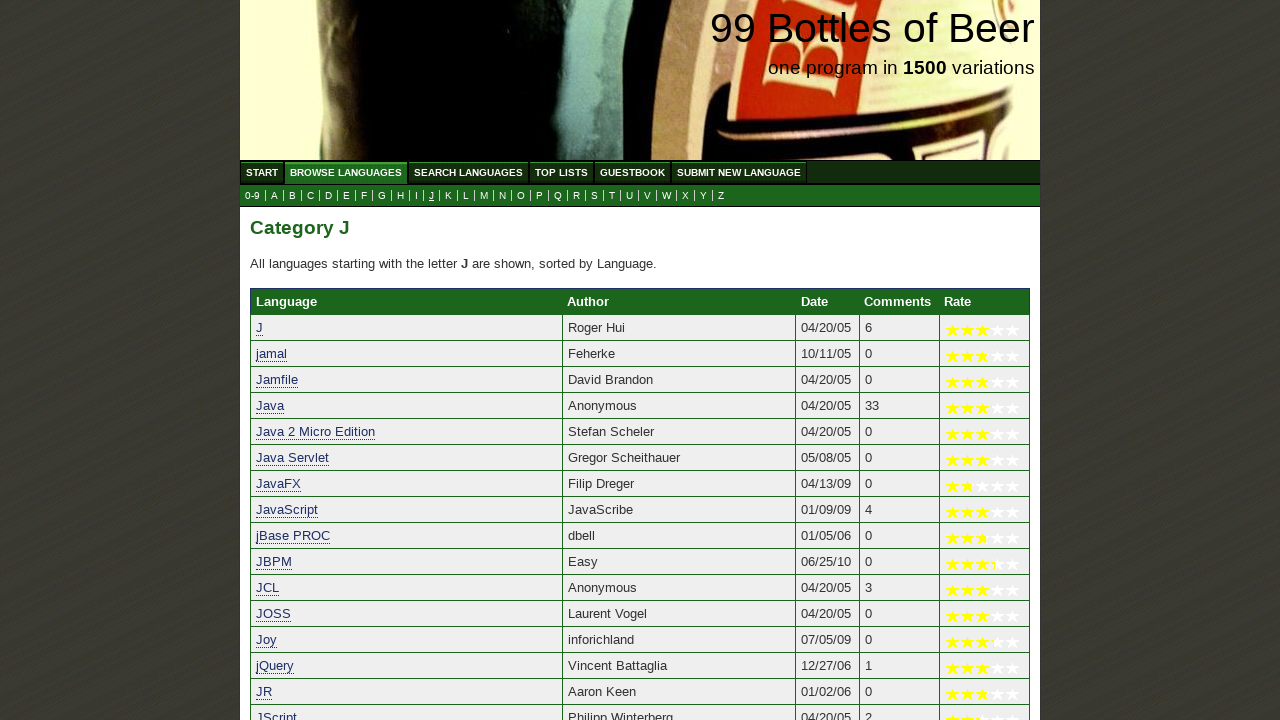